Tests handling of different JavaScript alert types: simple alerts with OK button, confirmation alerts with OK/Cancel buttons, and prompt alerts with text input functionality.

Starting URL: https://testautomationpractice.blogspot.com/

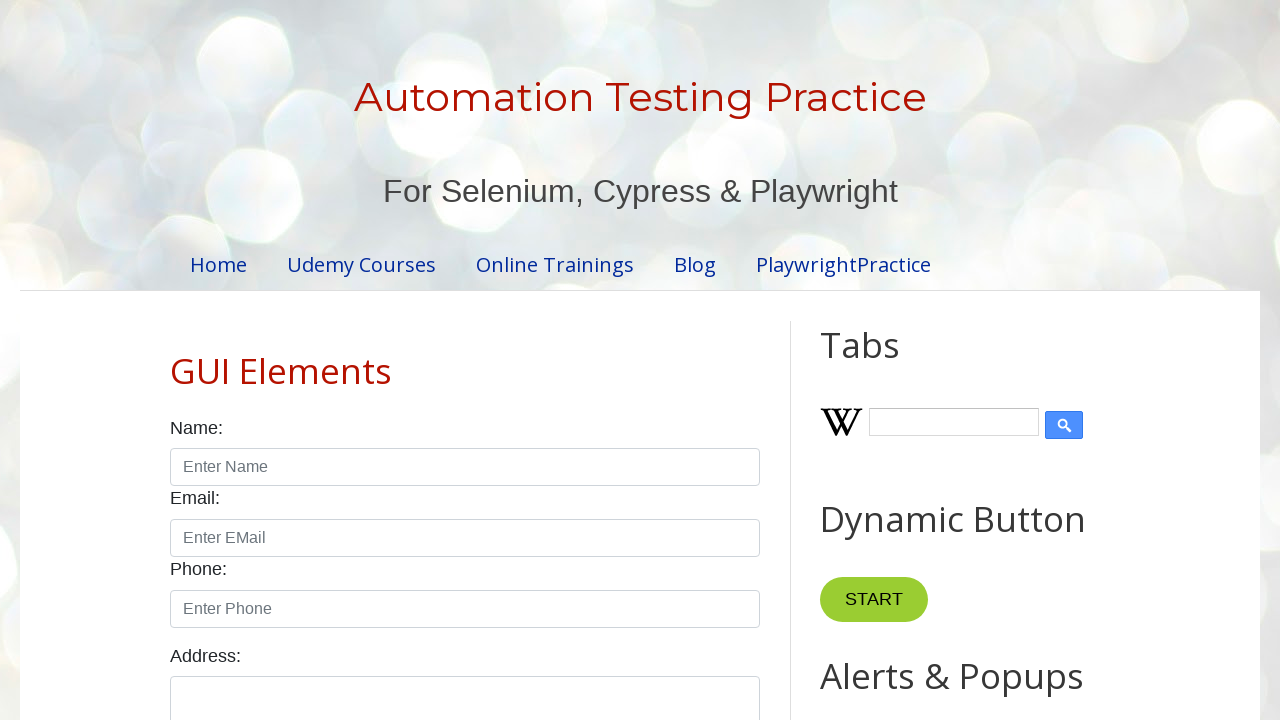

Clicked alert button to trigger simple alert at (888, 361) on xpath=//button[@id='alertBtn']
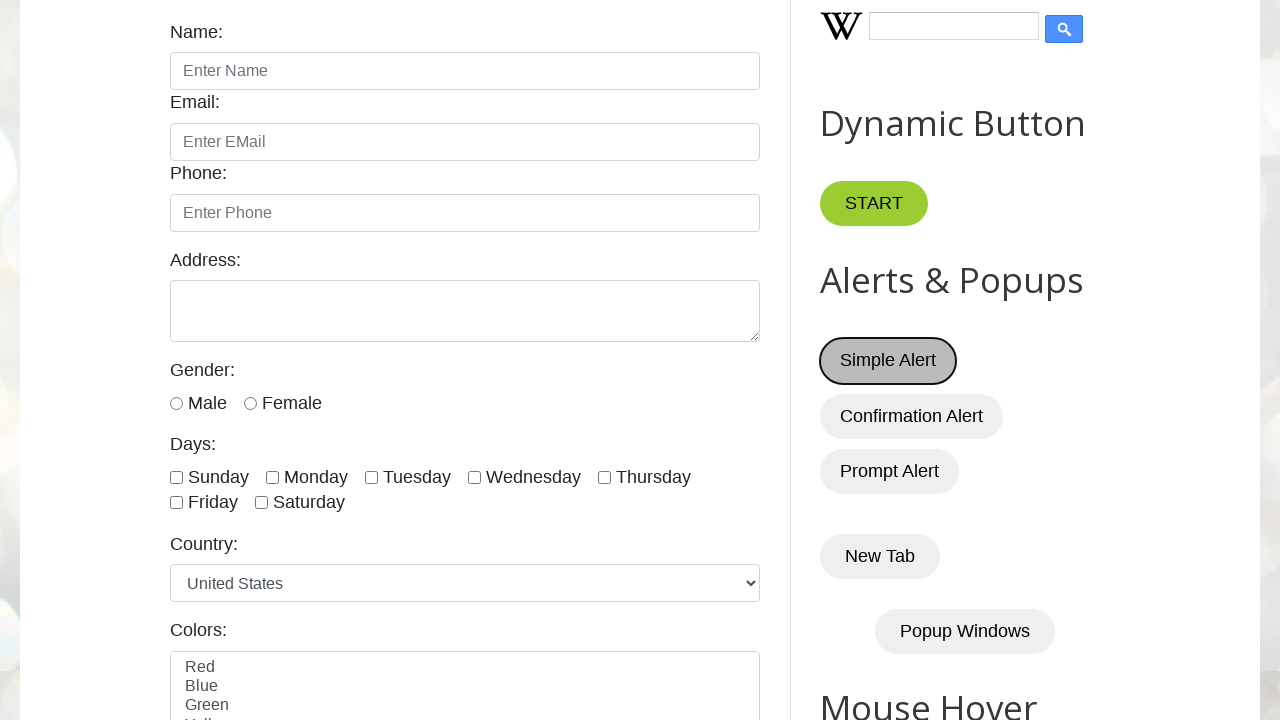

Waited 2 seconds for alert to appear
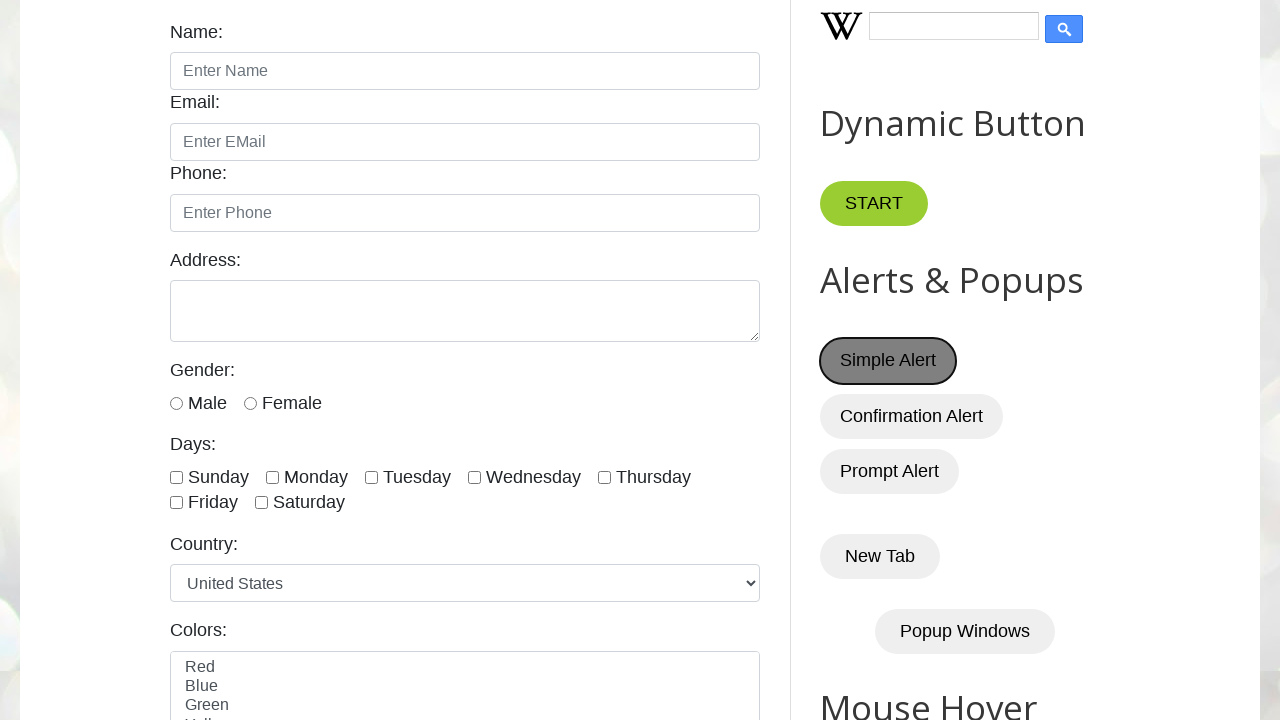

Set up dialog handler to accept alerts
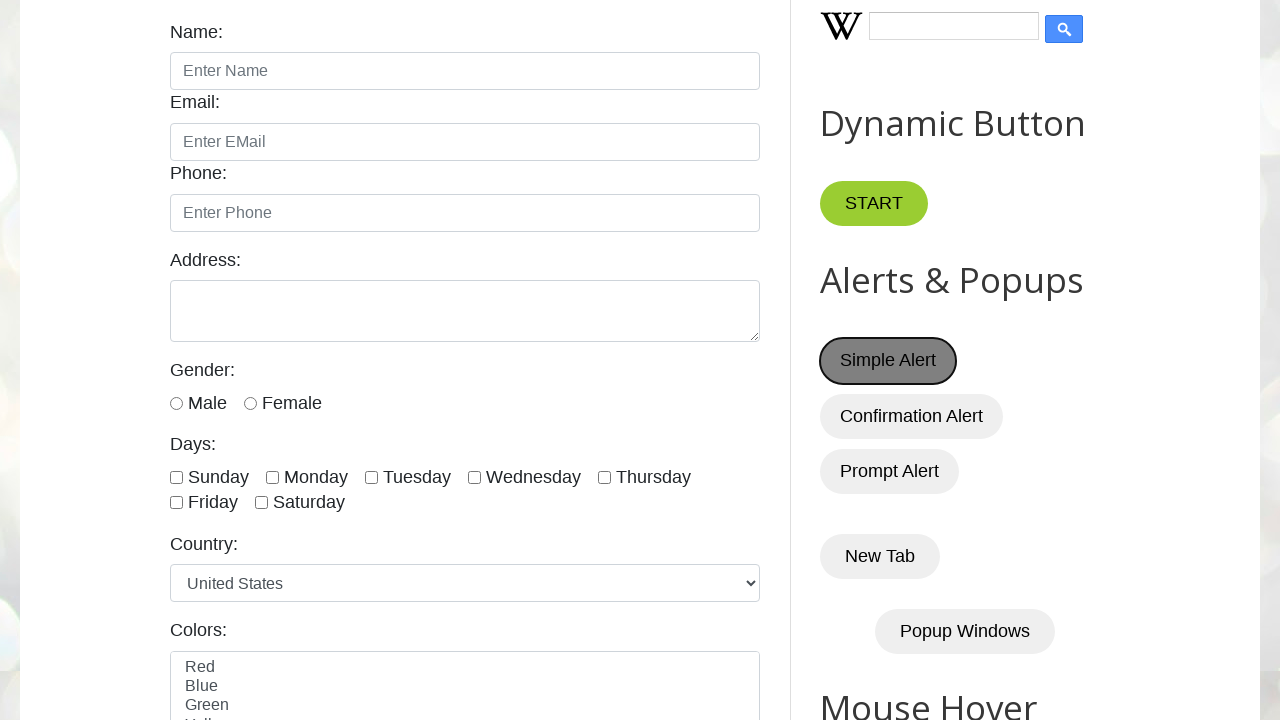

Clicked alert button and accepted the alert at (888, 361) on xpath=//button[@id='alertBtn']
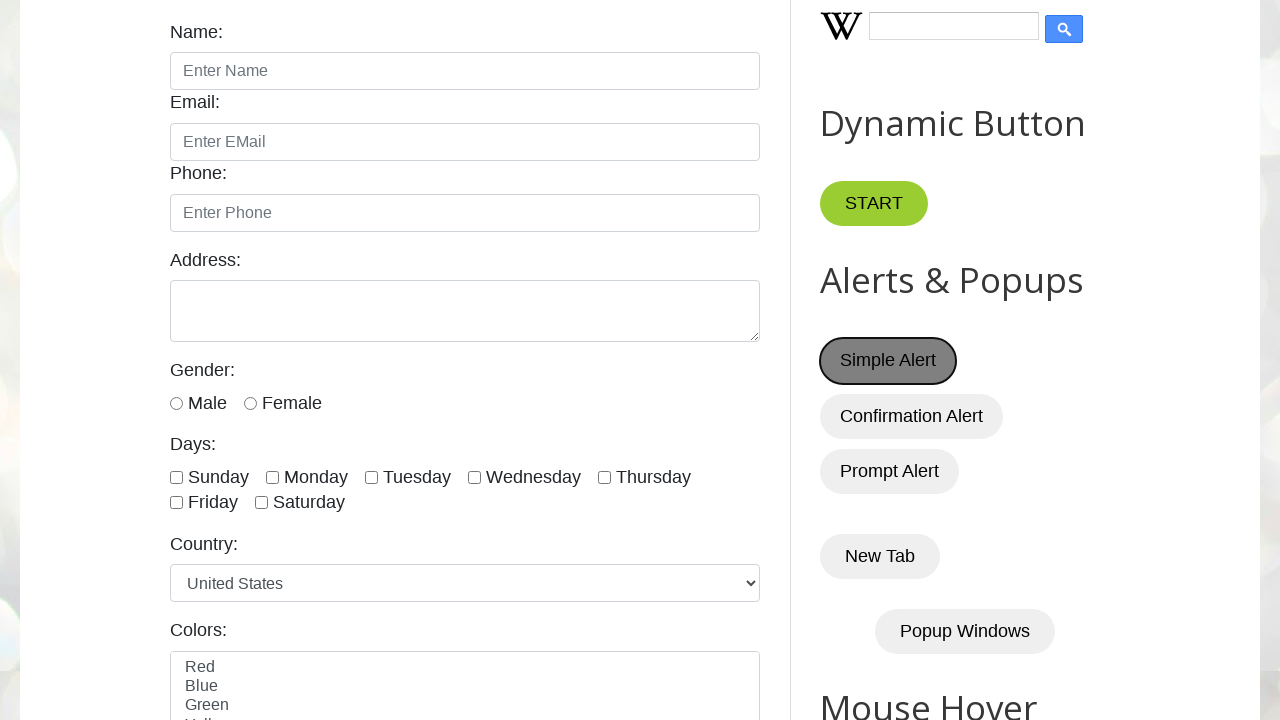

Set up dialog handler to verify alert text and accept
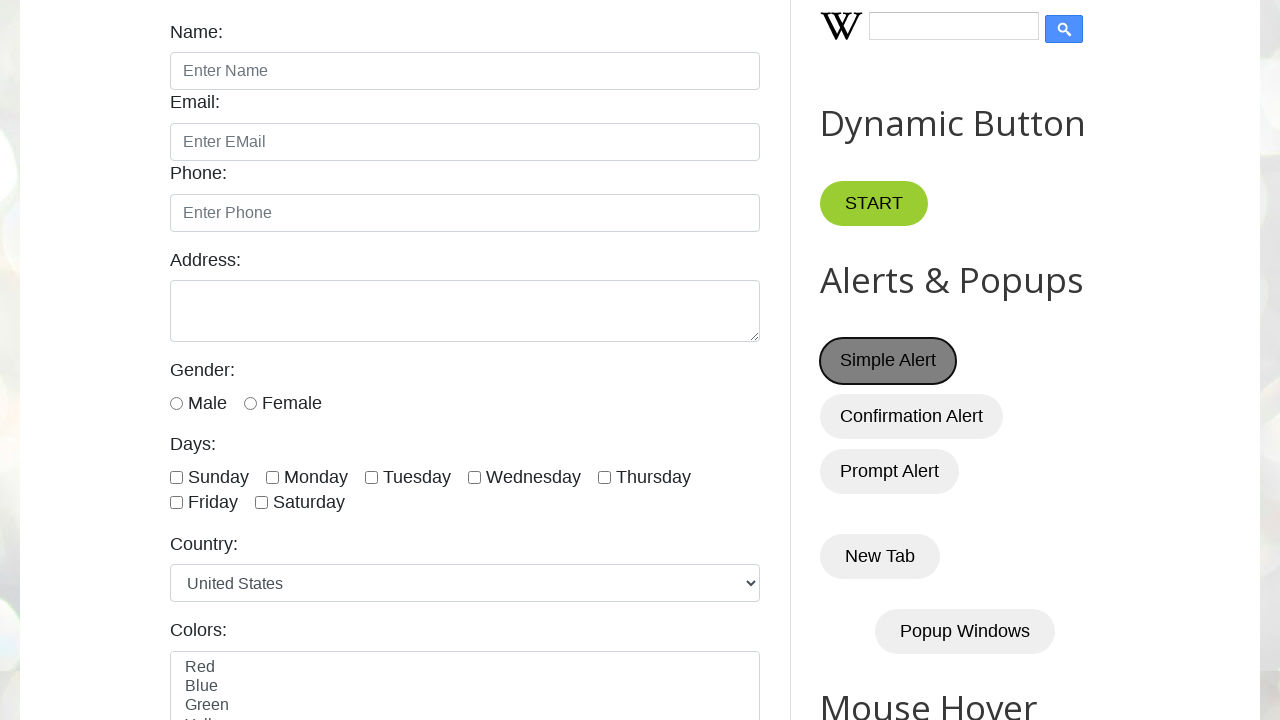

Clicked alert button to trigger alert with text verification at (888, 361) on xpath=//button[@id='alertBtn']
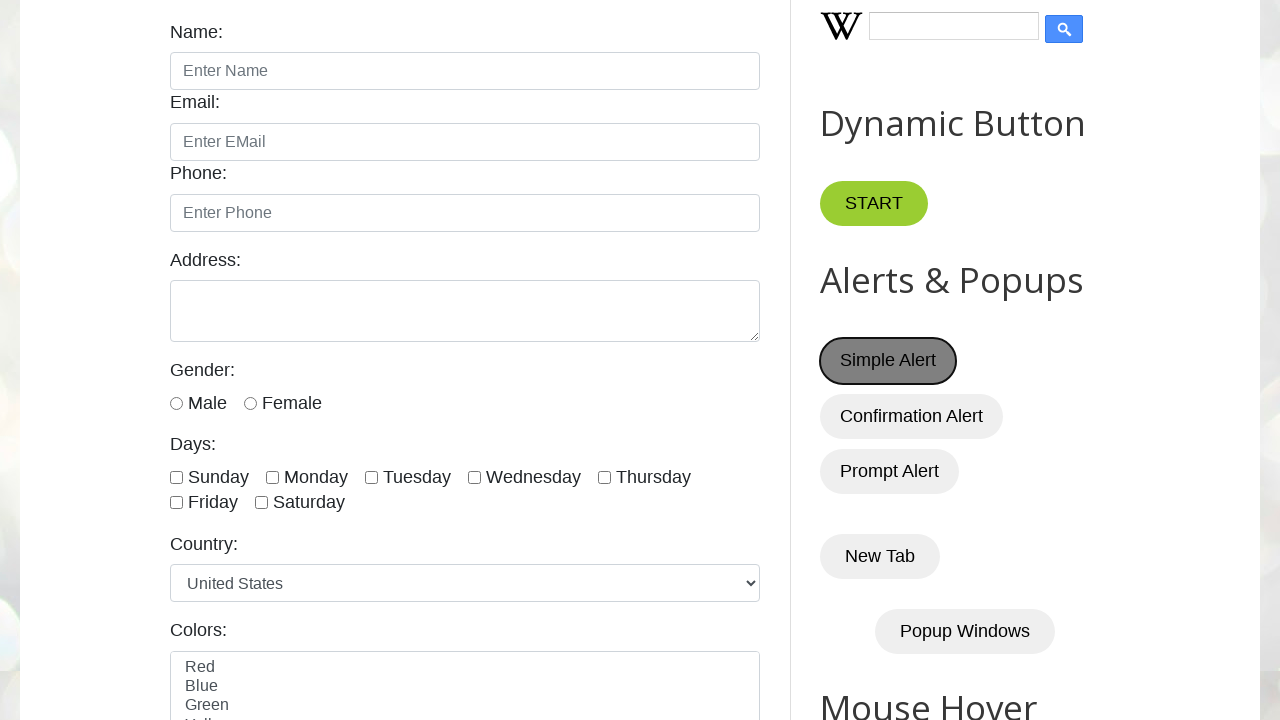

Waited 1 second for alert handling to complete
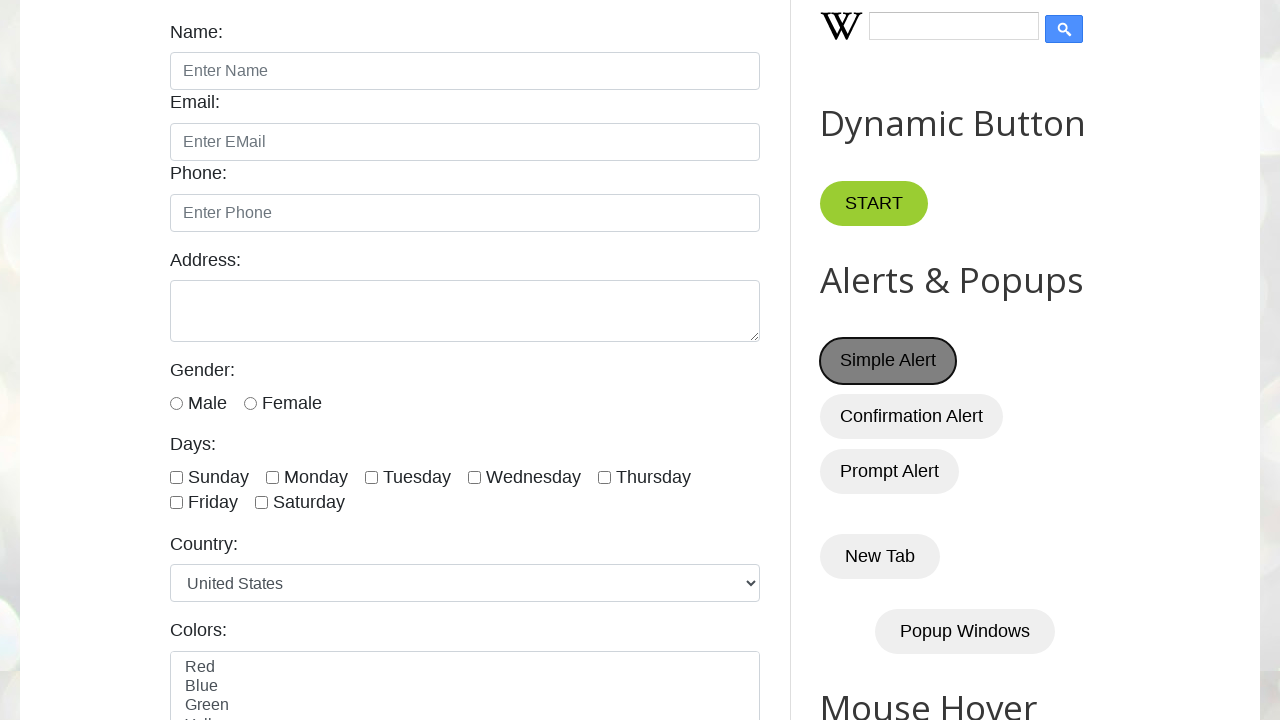

Set up dialog handler to accept confirmation alerts
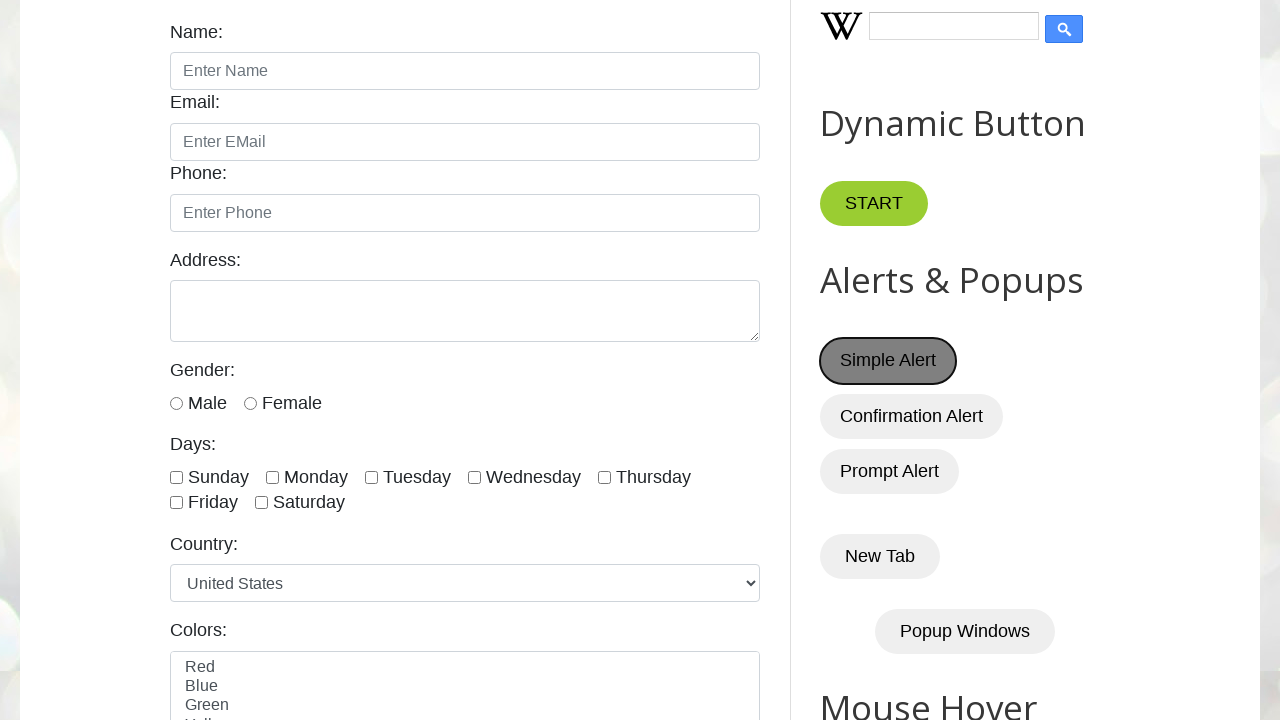

Clicked confirmation button and accepted the confirmation dialog at (912, 416) on xpath=//button[@id='confirmBtn']
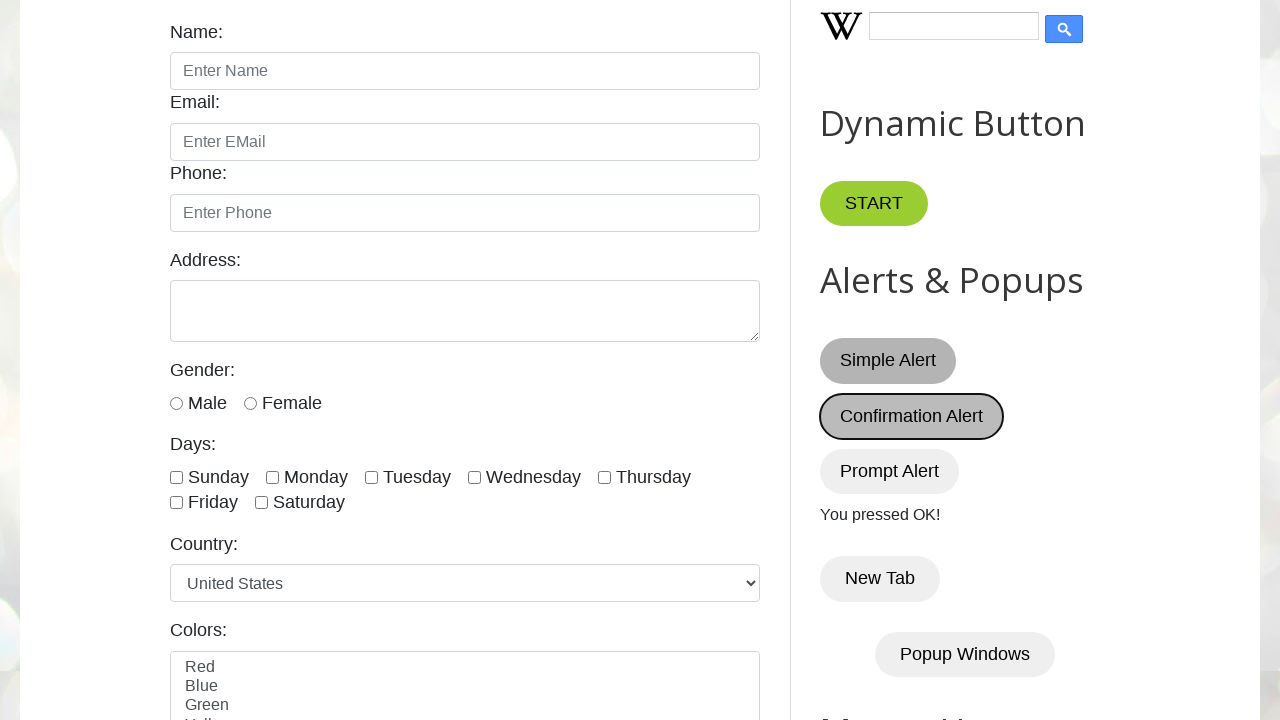

Waited 2 seconds after accepting confirmation
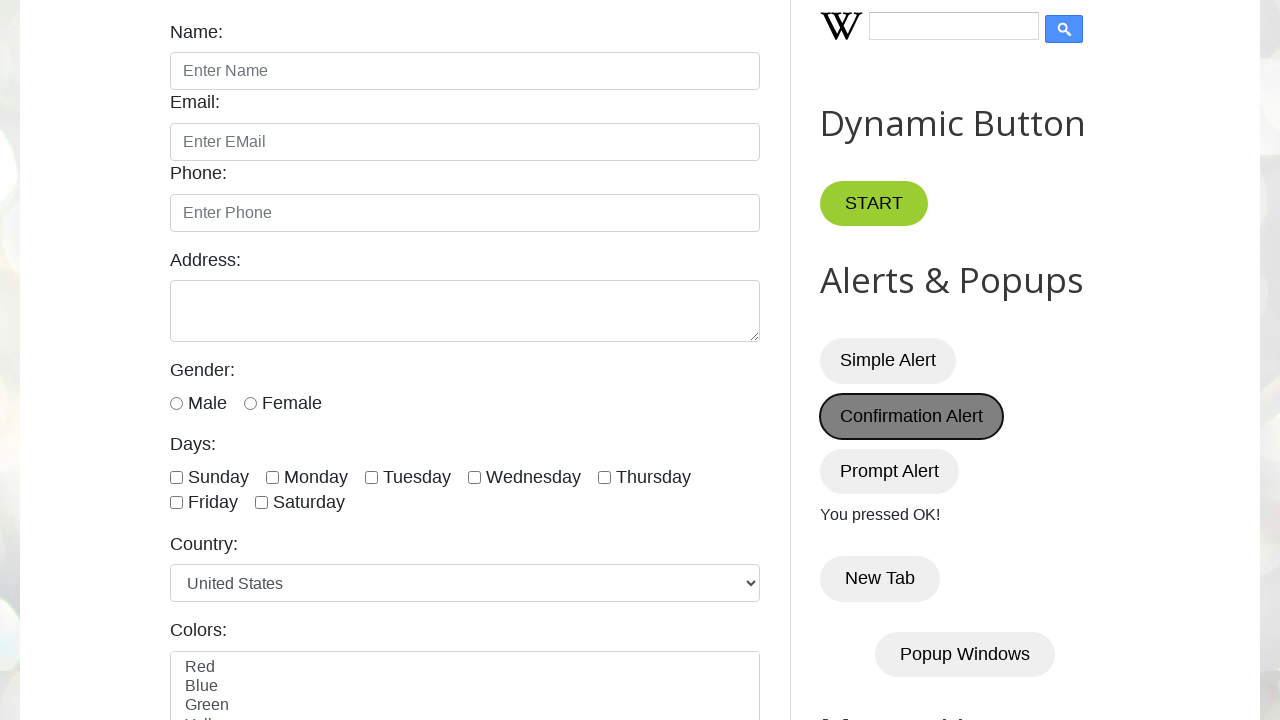

Set up dialog handler to dismiss confirmation alerts
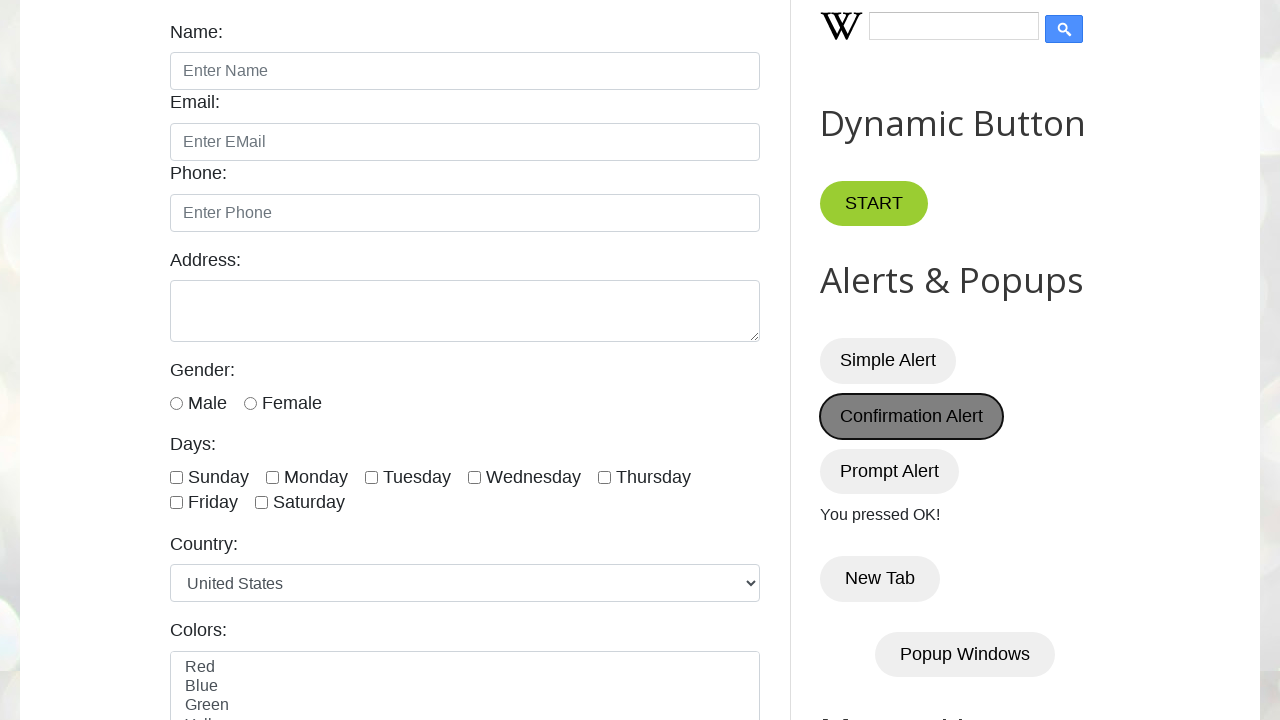

Clicked confirmation button and dismissed the confirmation dialog at (912, 416) on xpath=//button[@id='confirmBtn']
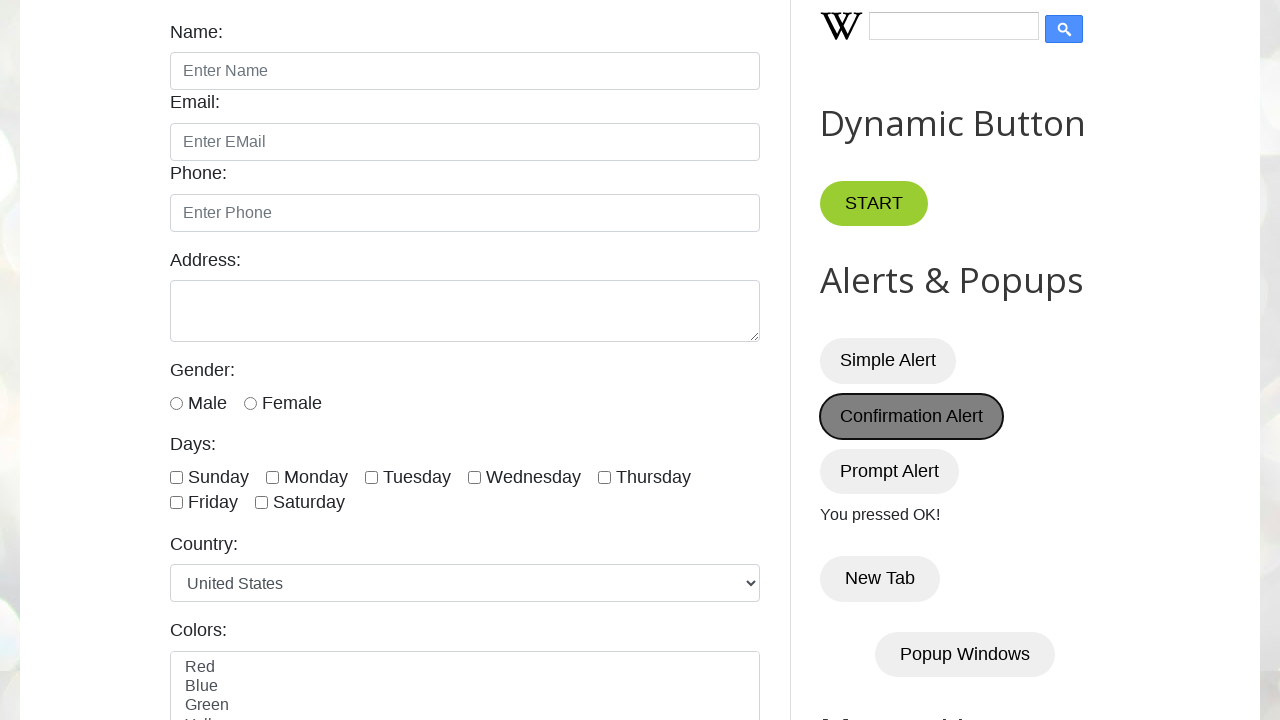

Waited 2 seconds after dismissing confirmation
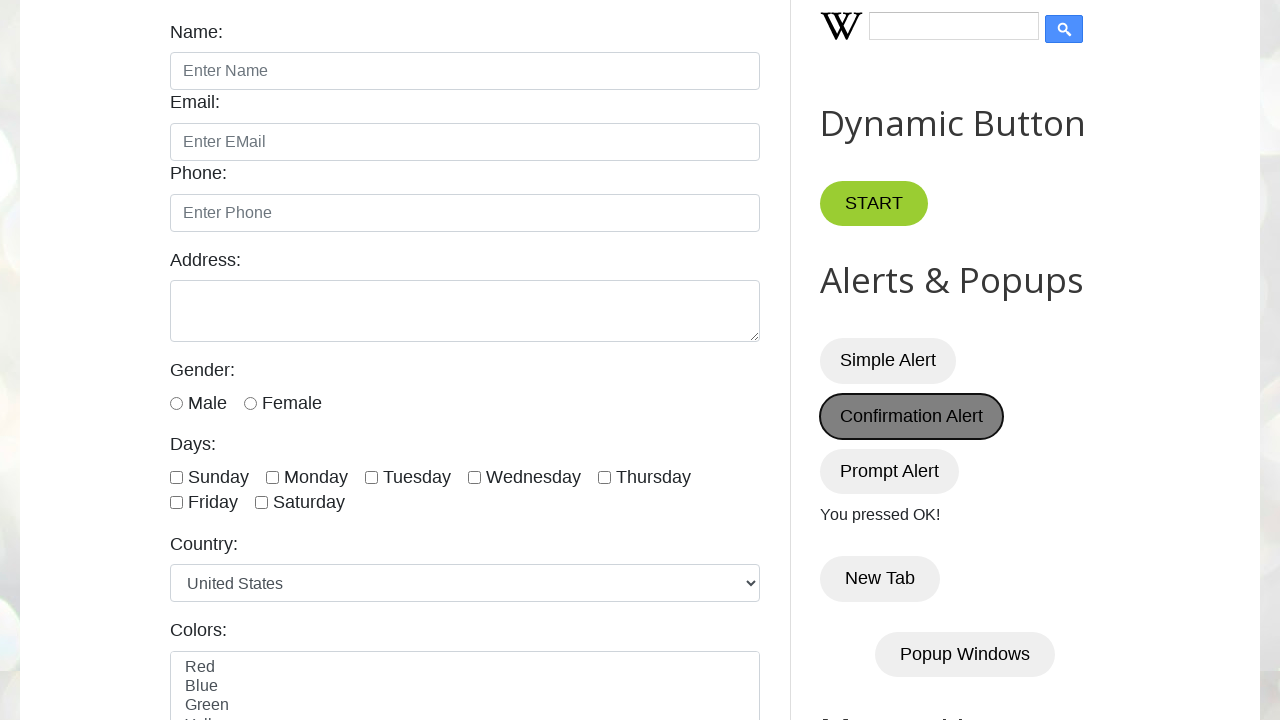

Set up dialog handler to accept prompt with text input 'Hello Selenium'
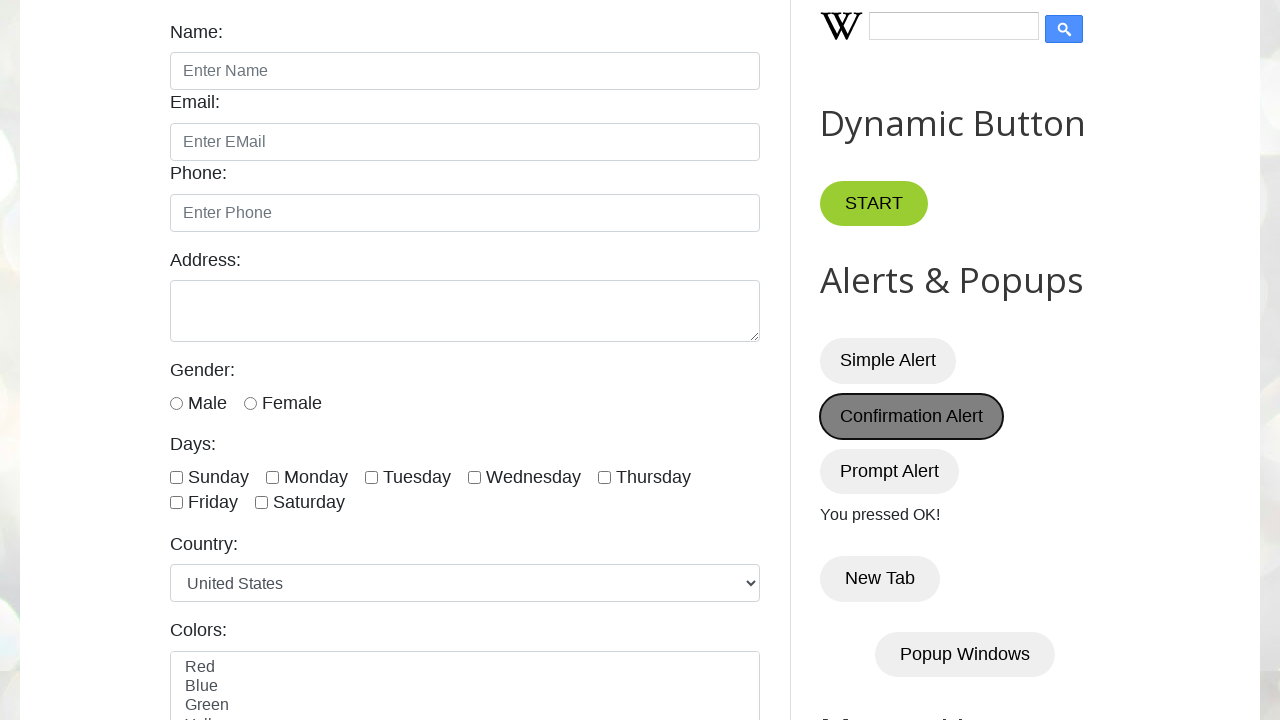

Clicked prompt button to trigger prompt dialog with text input at (890, 471) on xpath=//button[@id='promptBtn']
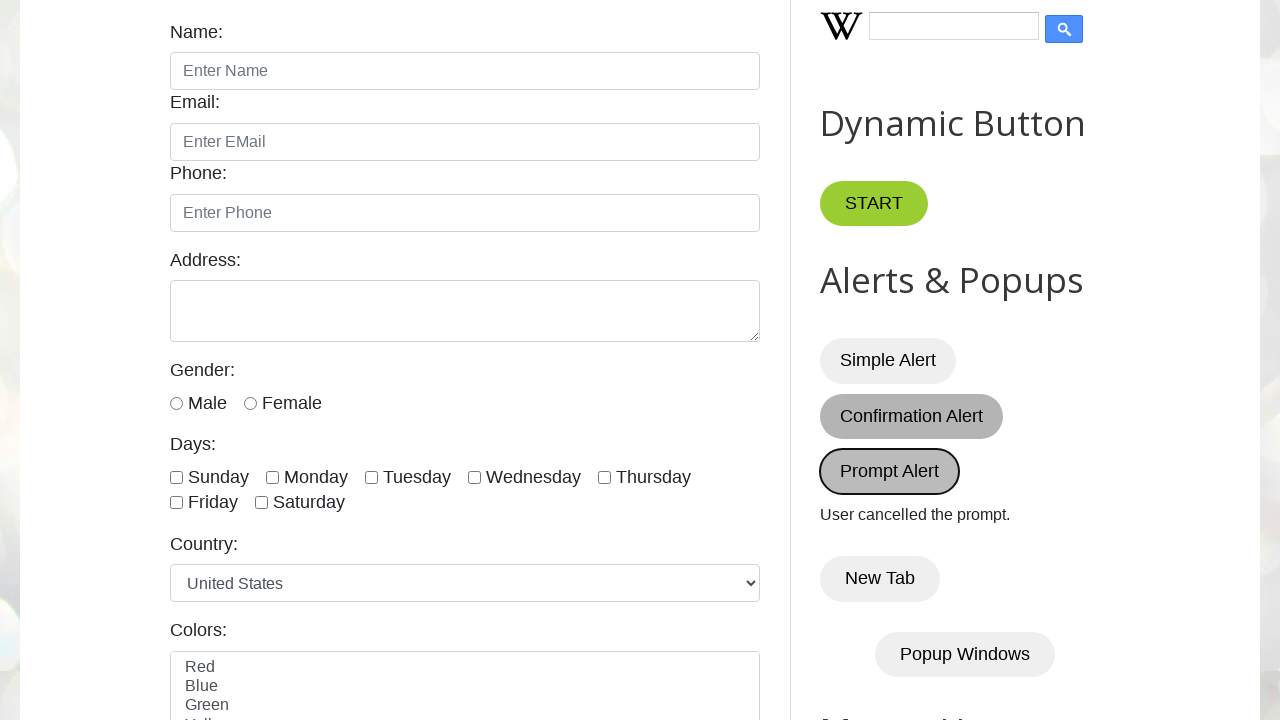

Waited 2 seconds after handling prompt alert
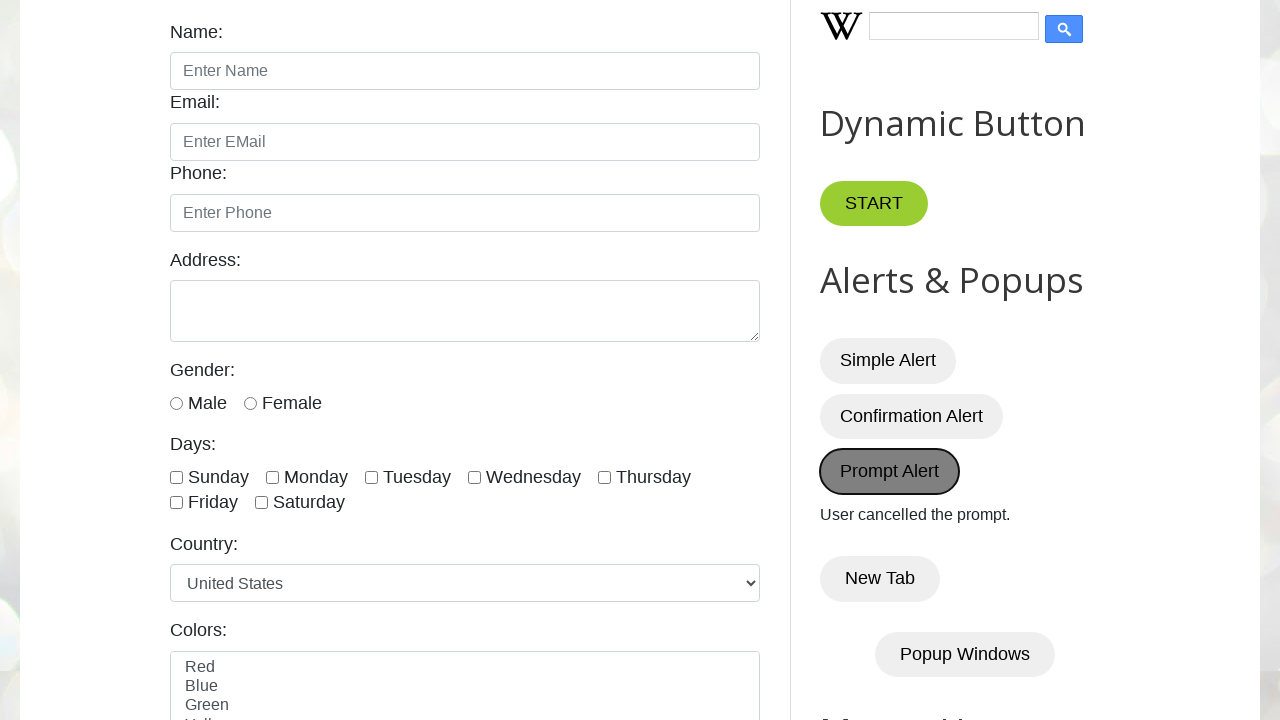

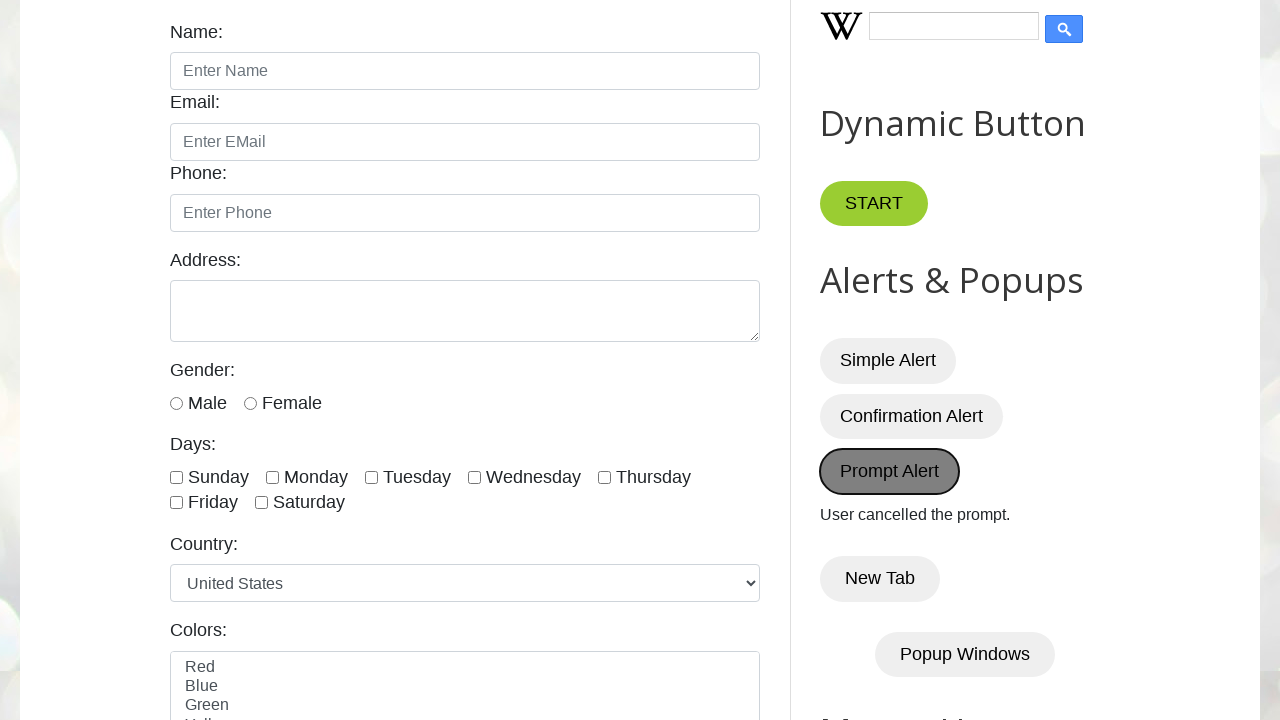